Tests the Text Box form on DemoQA by navigating to the Elements section, filling in full name, email, current address, and permanent address fields, then submitting the form.

Starting URL: https://demoqa.com/

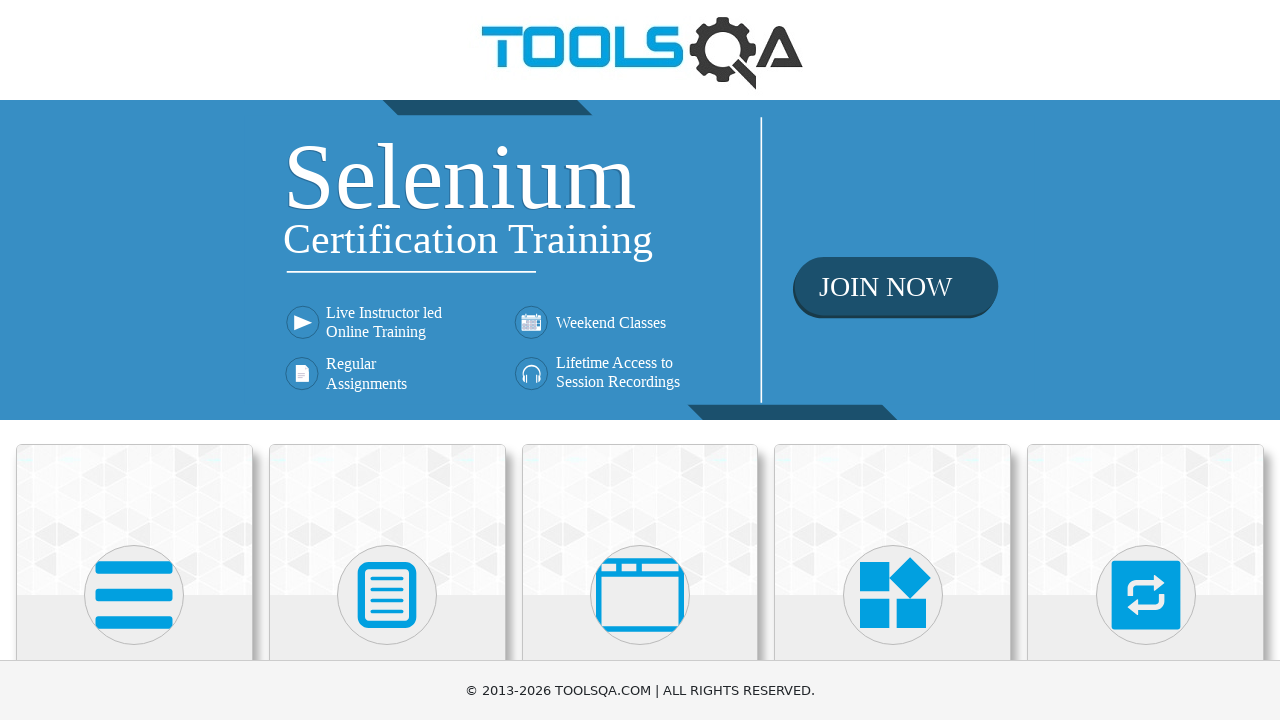

Clicked on Elements card on homepage at (134, 360) on text=Elements
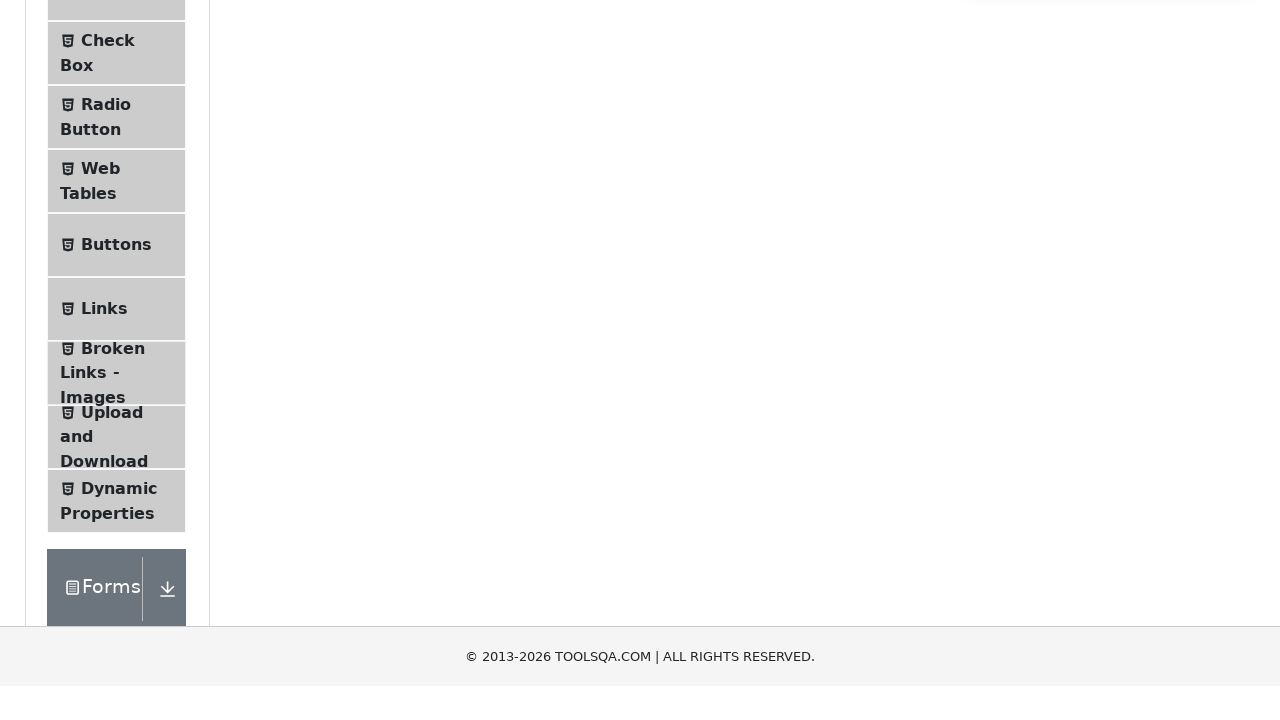

Clicked on Text Box option in the sidebar at (119, 261) on xpath=//span[text()='Text Box']
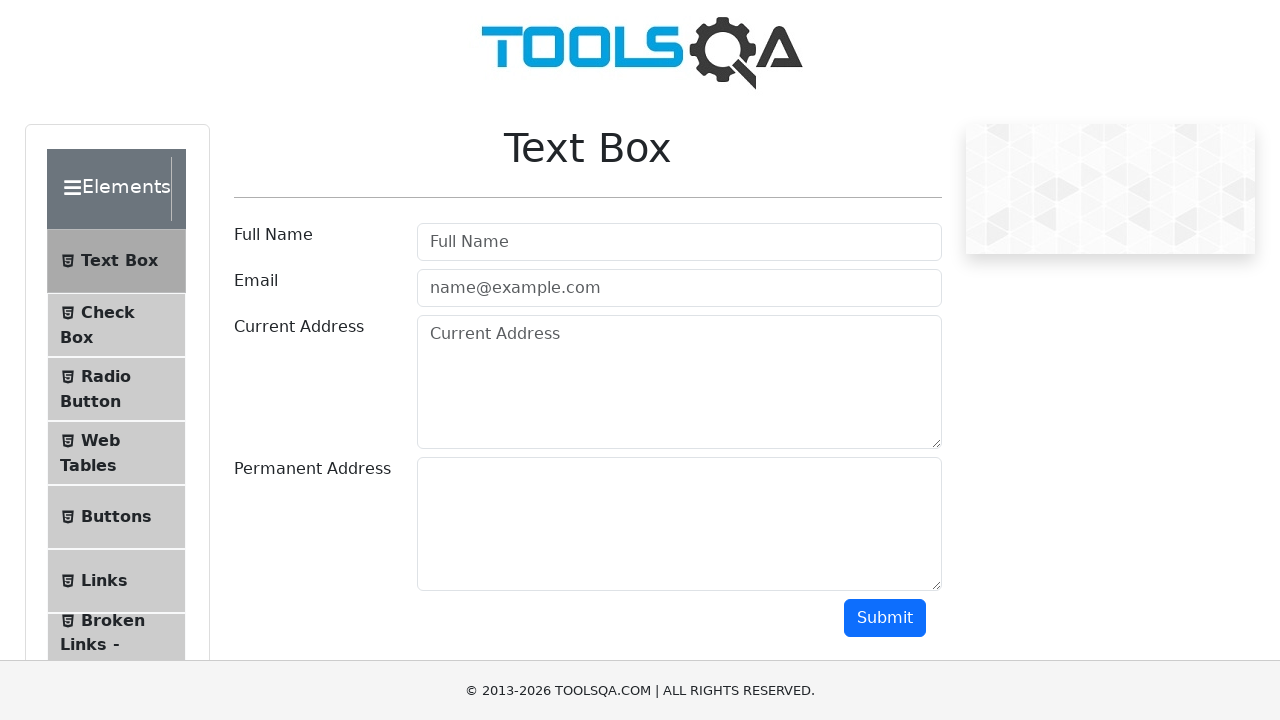

Filled in Full Name field with 'Radu Fifiita' on #userName
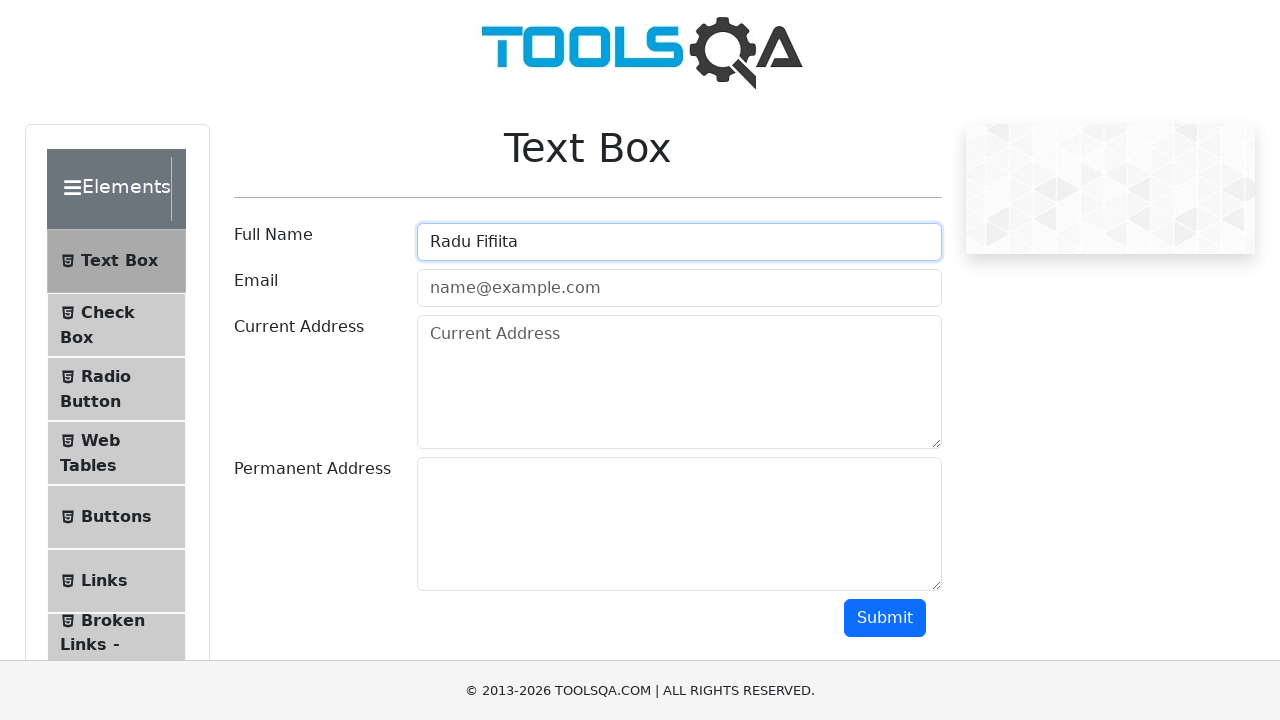

Filled in Email field with 'rf-test@email123.com' on #userEmail
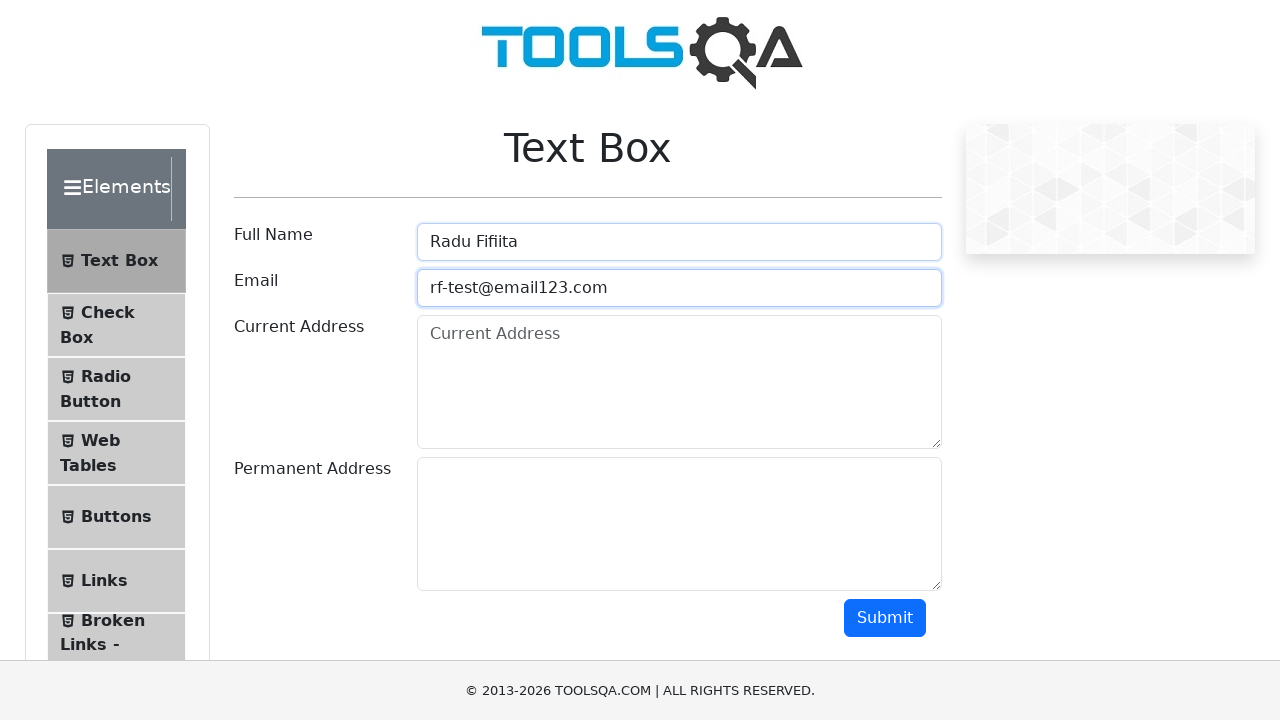

Filled in Current Address field with 'This is my current address 123' on #currentAddress
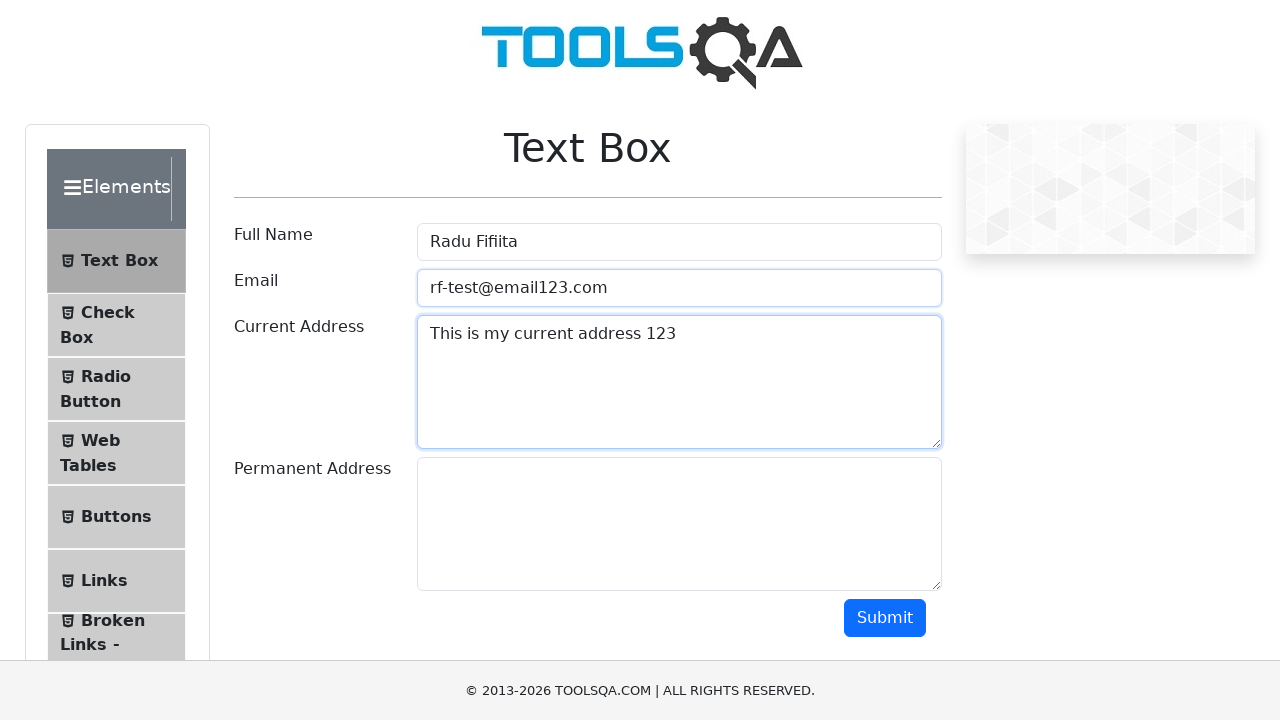

Filled in Permanent Address field with 'The permanent address is this one %^&' on #permanentAddress
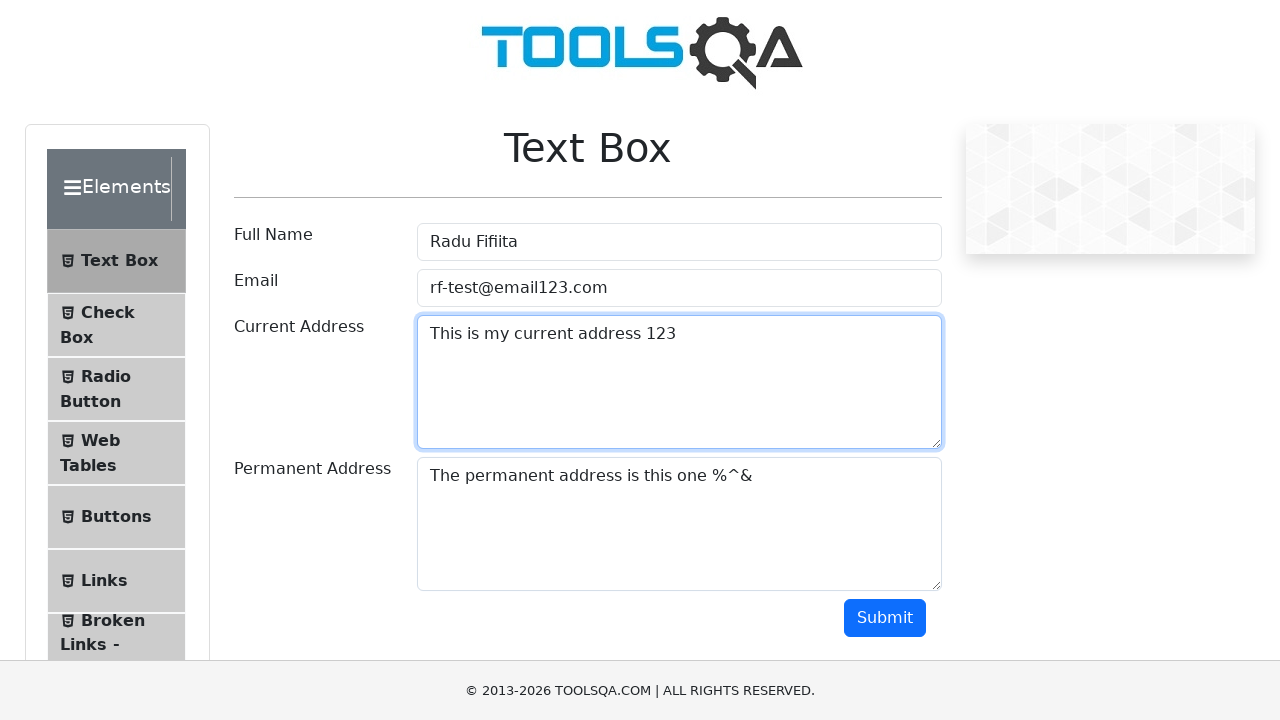

Scrolled down 500 pixels to make submit button visible
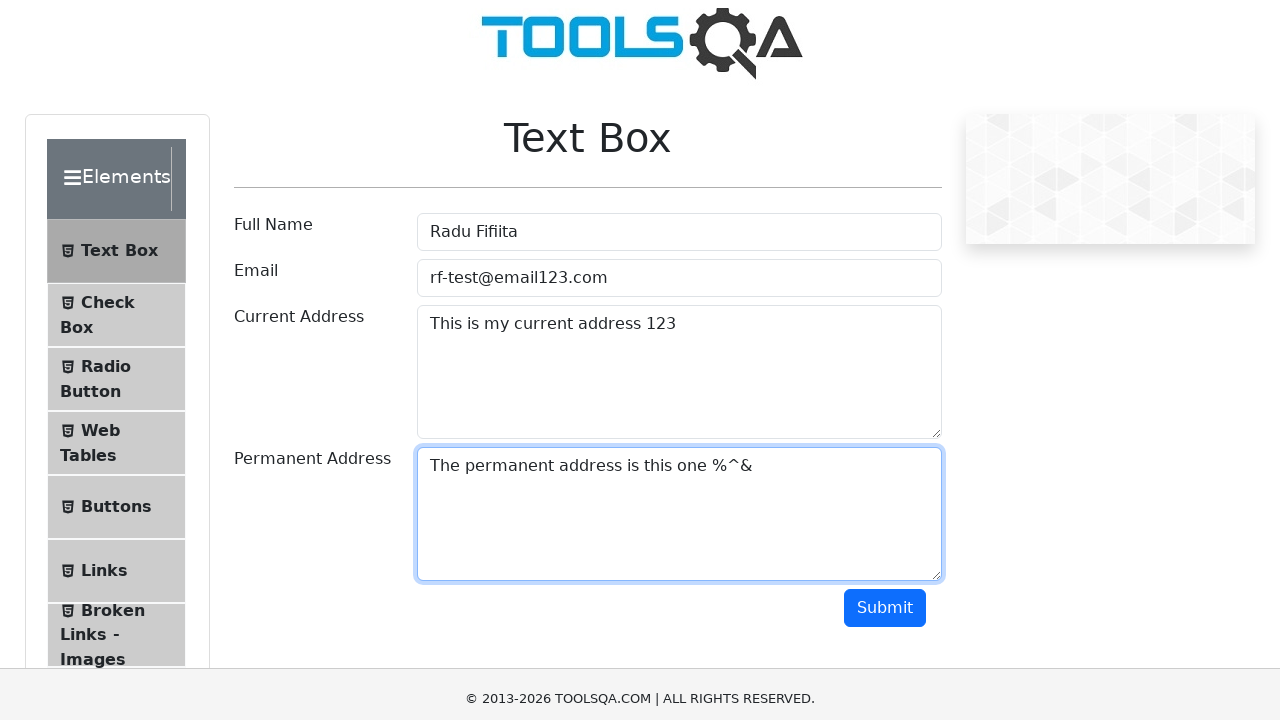

Clicked the Submit button at (885, 118) on #submit
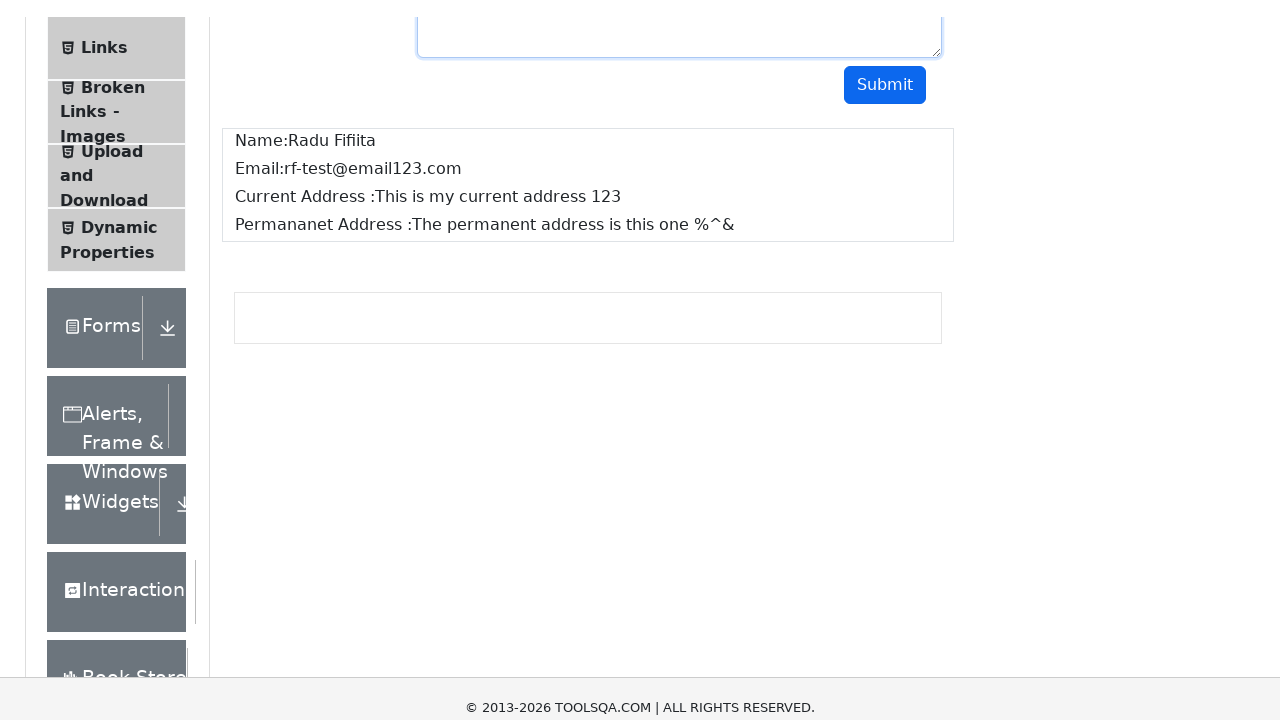

Form output appeared on the page
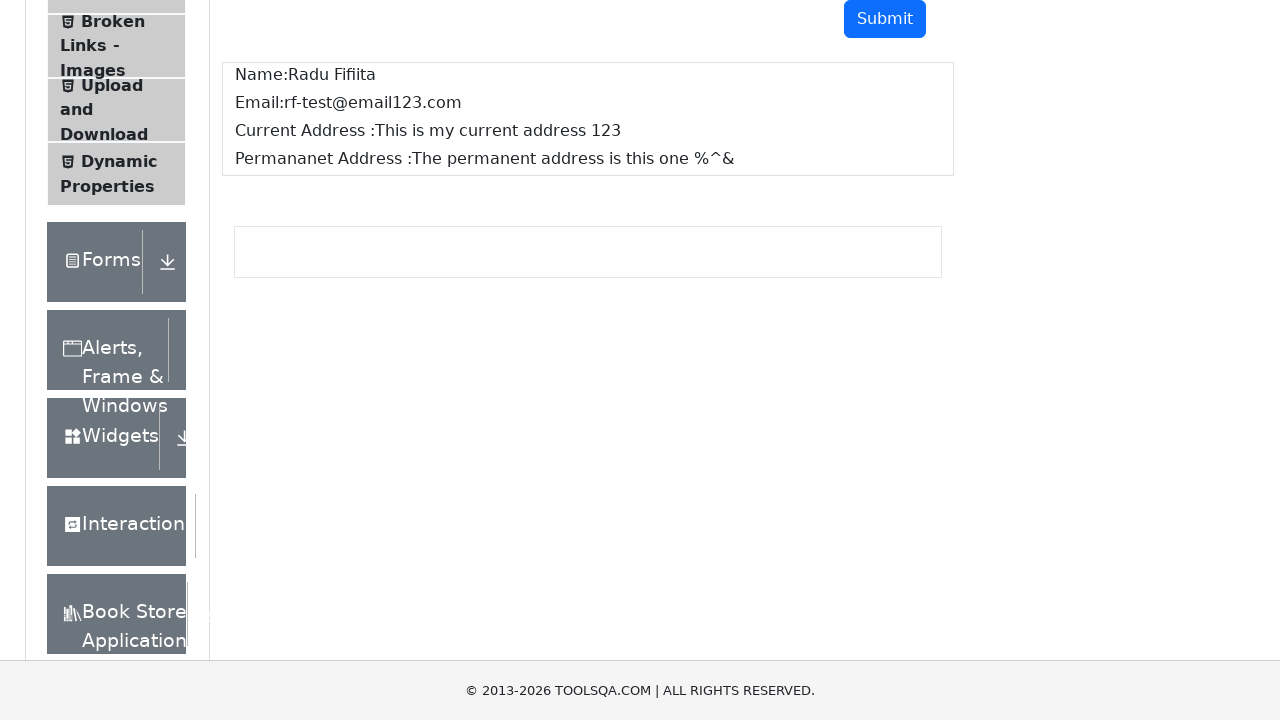

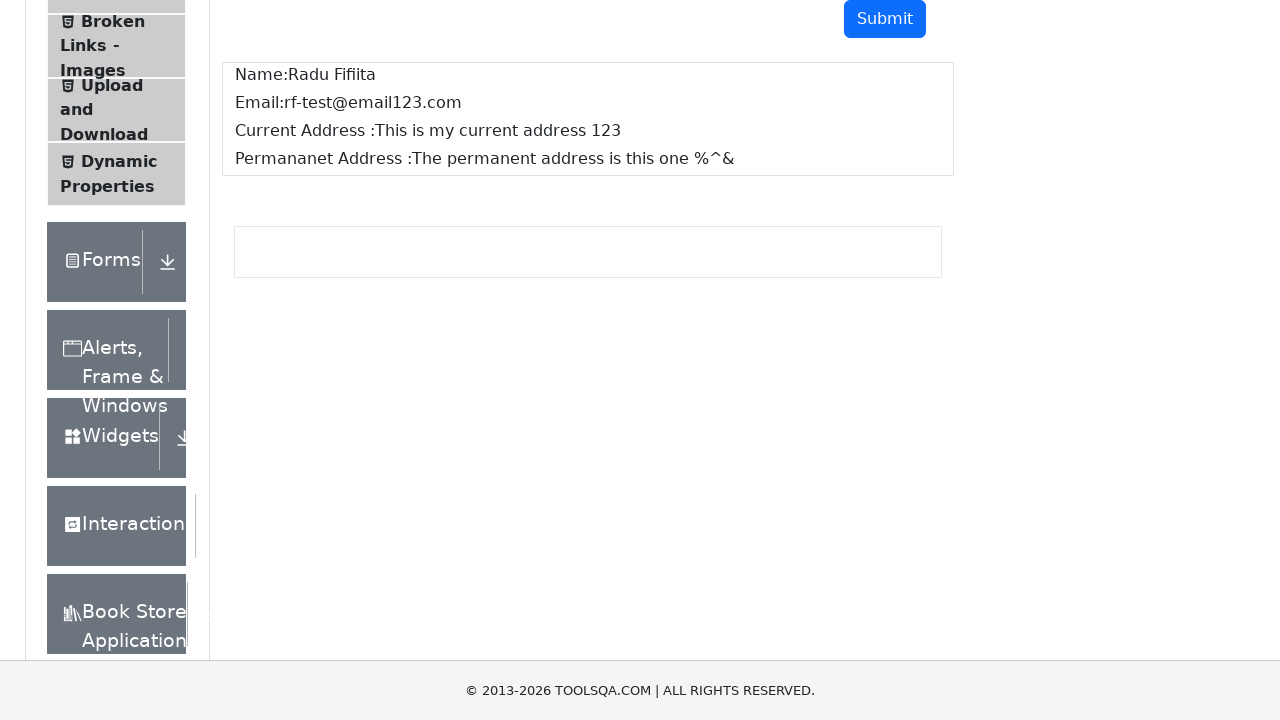